Tests that a patient cannot be added without a name by filling only the password and clicking add.

Starting URL: https://sitetc1kaykywaleskabreno.vercel.app/admin

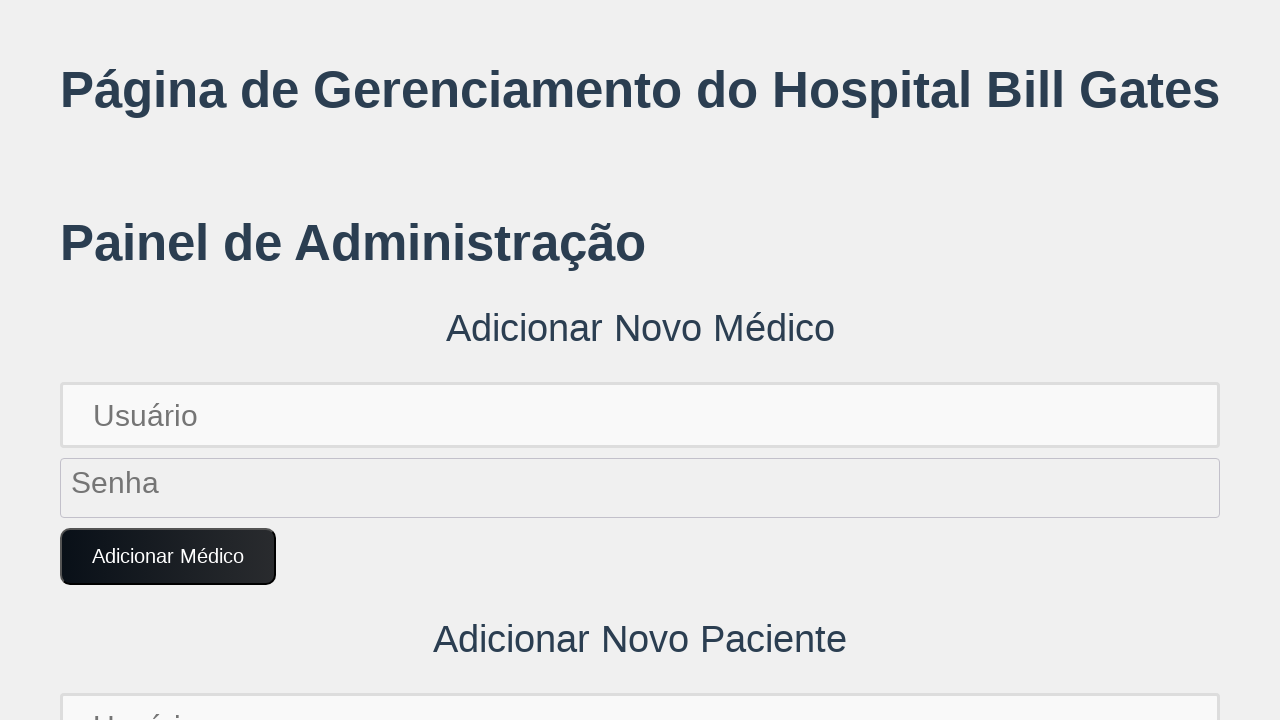

Filled password field with unique password, leaving name field empty on input[placeholder='Senha'] >> nth=1
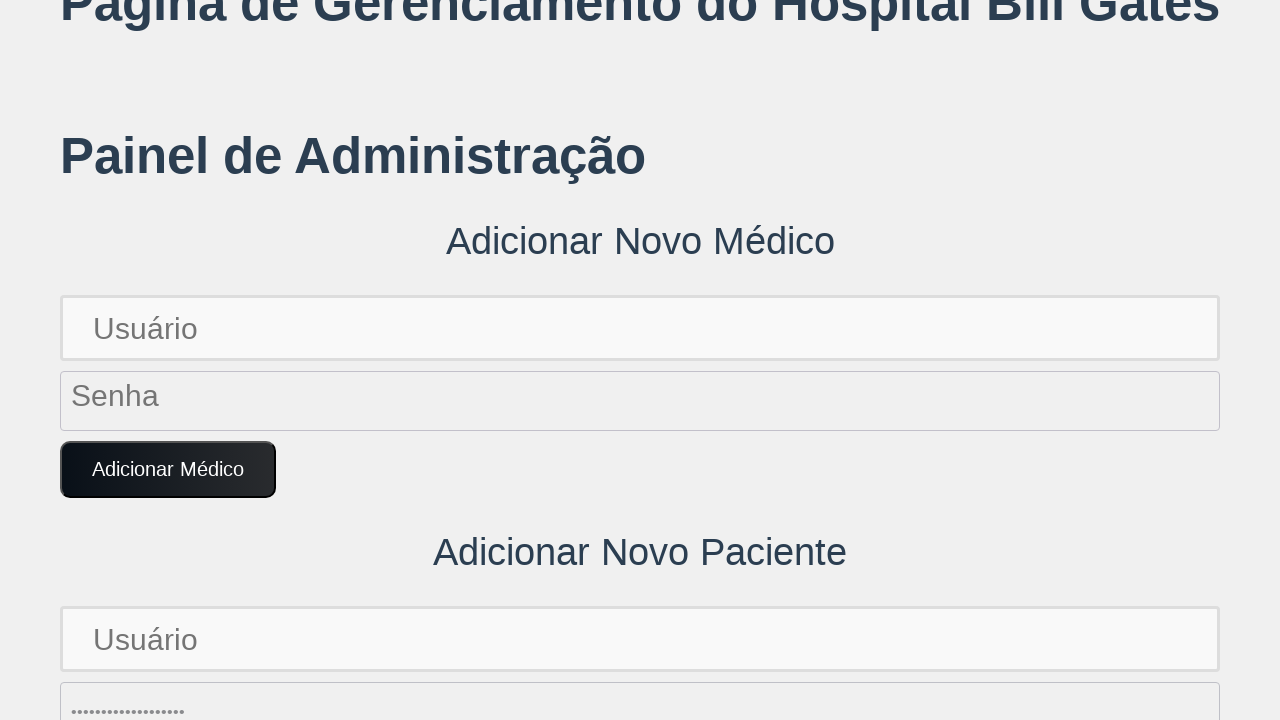

Clicked 'Adicionar Paciente' button to attempt adding patient without name at (174, 360) on button:text('Adicionar Paciente')
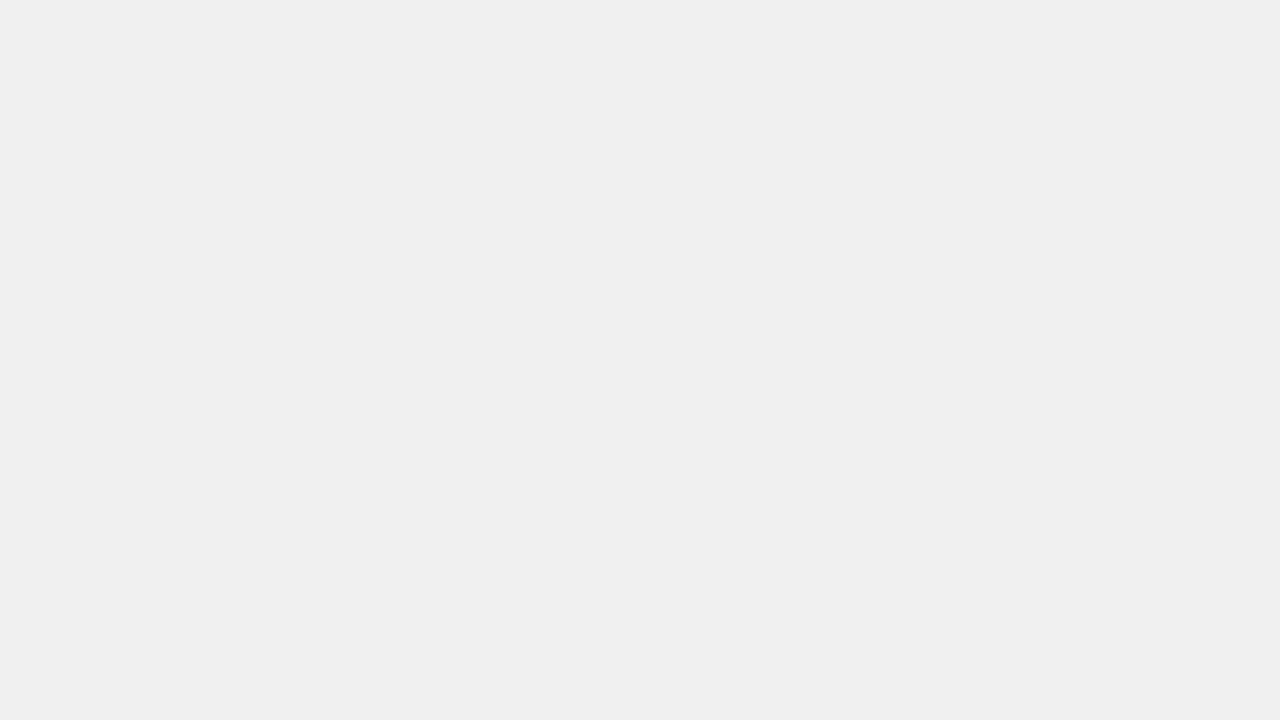

Set up dialog handler to accept any alerts
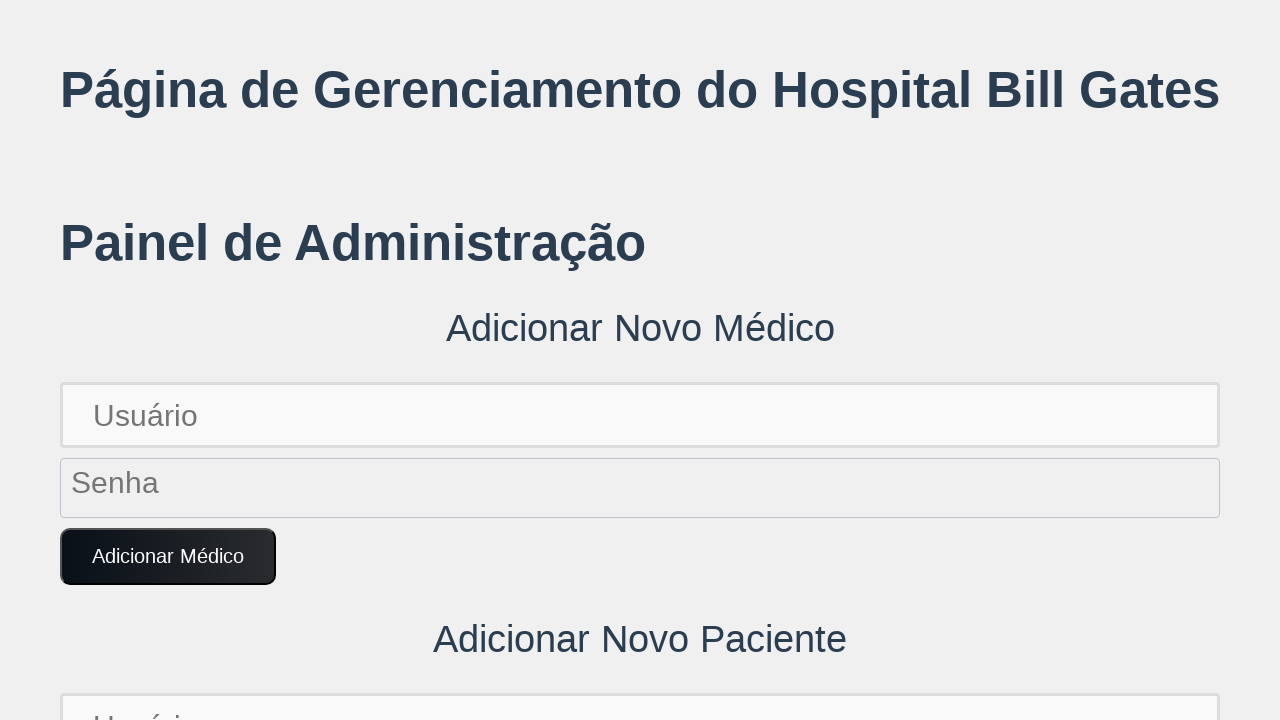

Waited for page updates after attempting to add patient
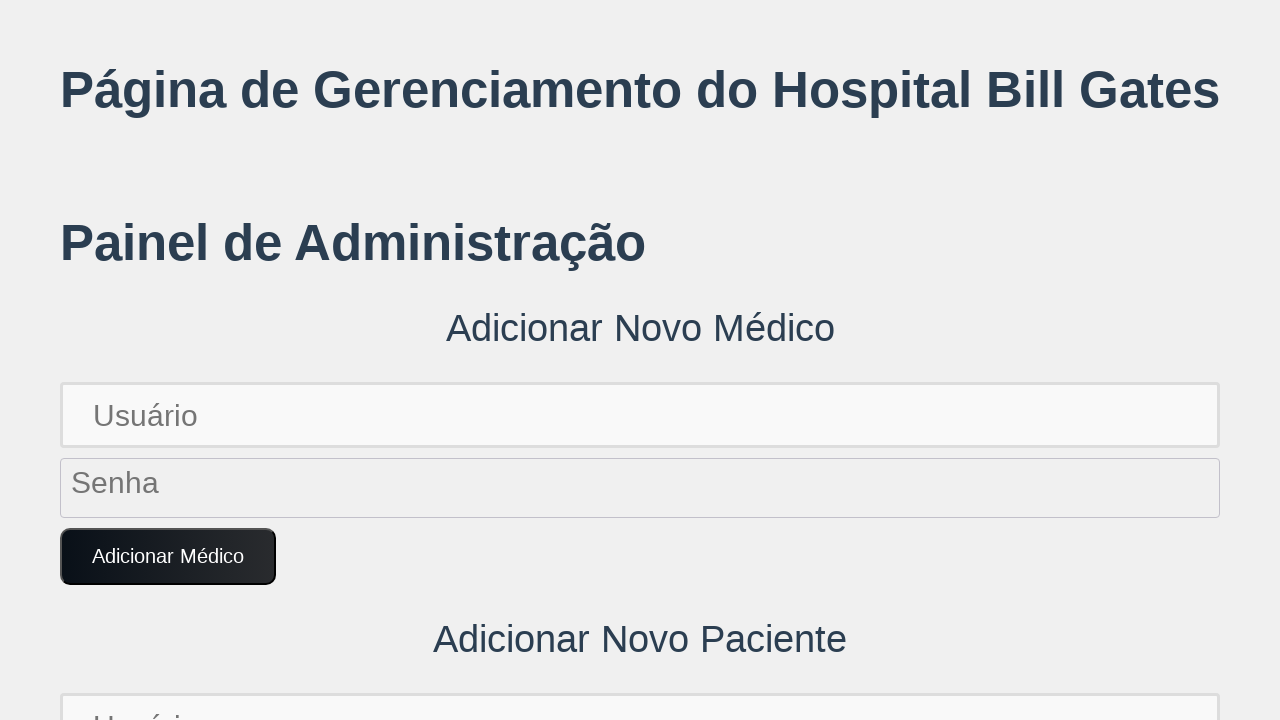

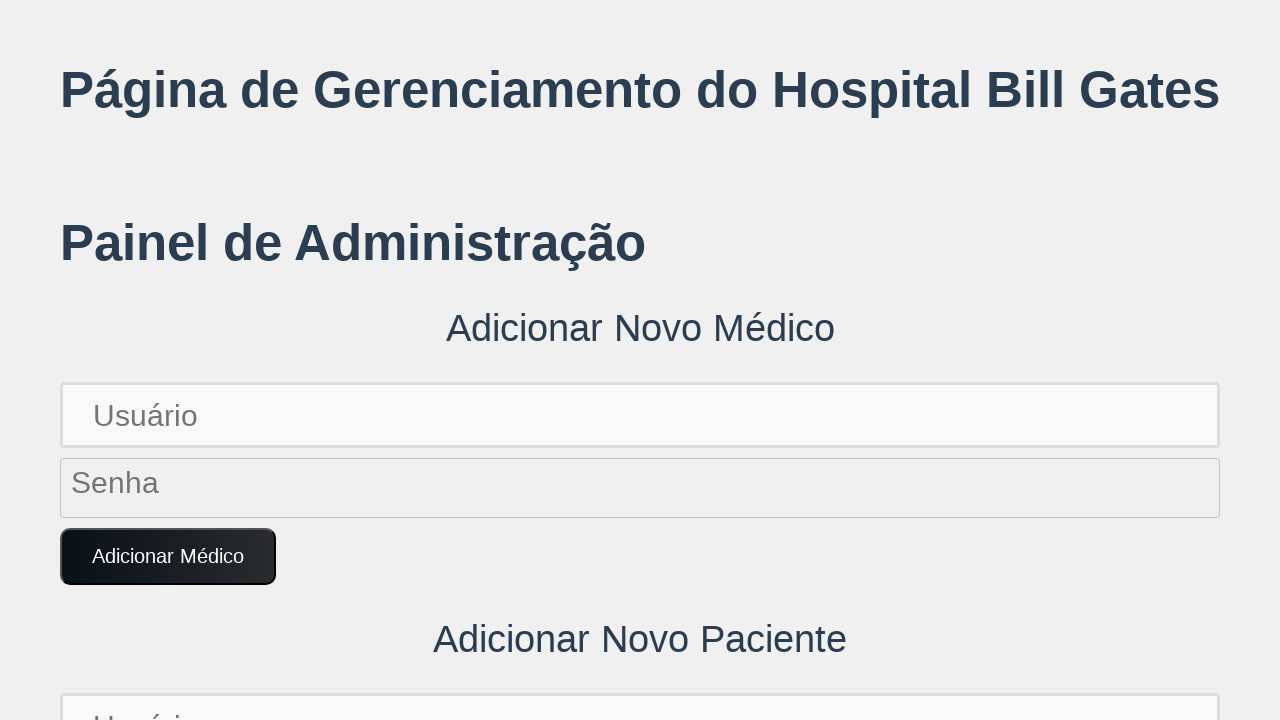